Tests the Python.org website search functionality by entering "documentation" in the search field and verifying that results are returned.

Starting URL: http://www.python.org

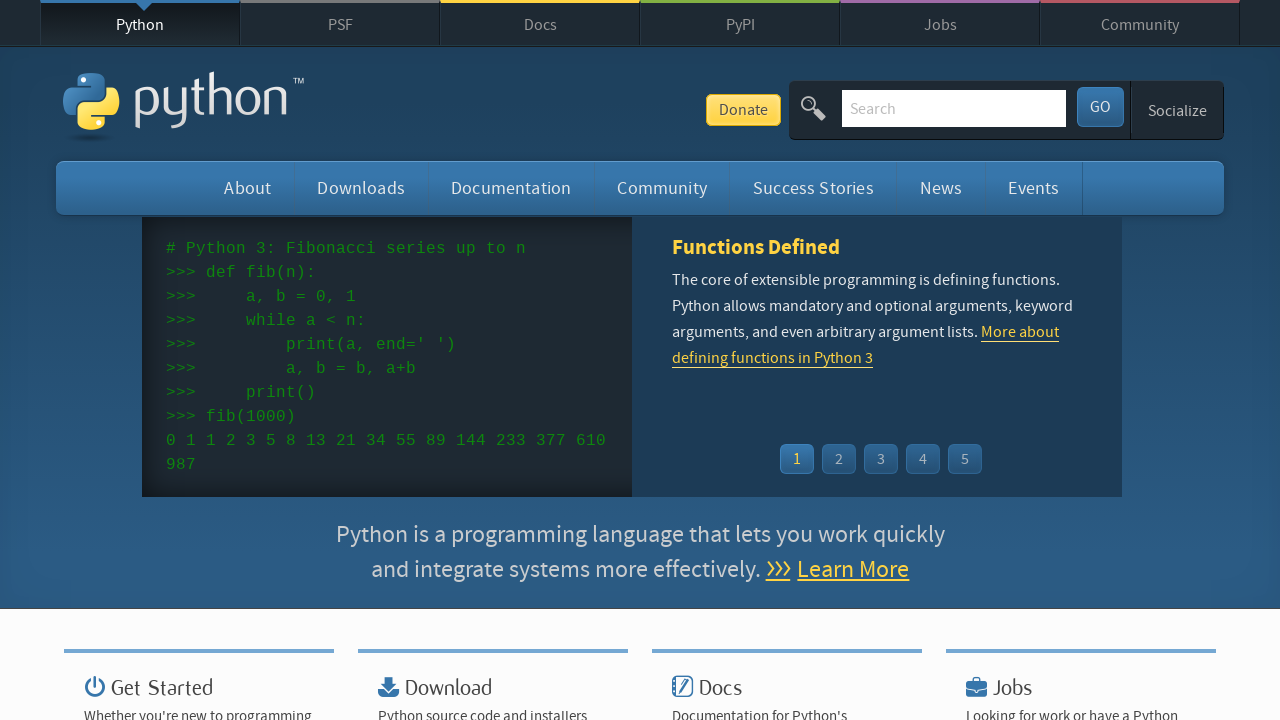

Verified 'Python' is in page title
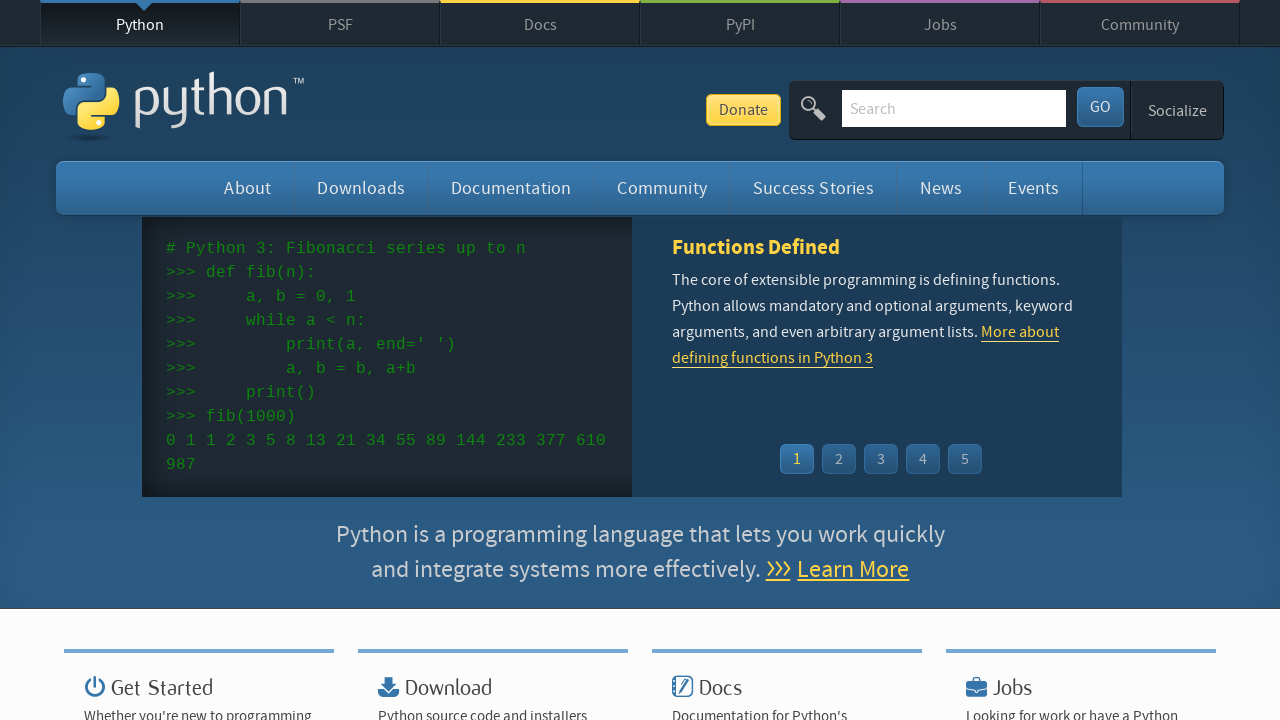

Filled search field with 'documentation' on input[name='q']
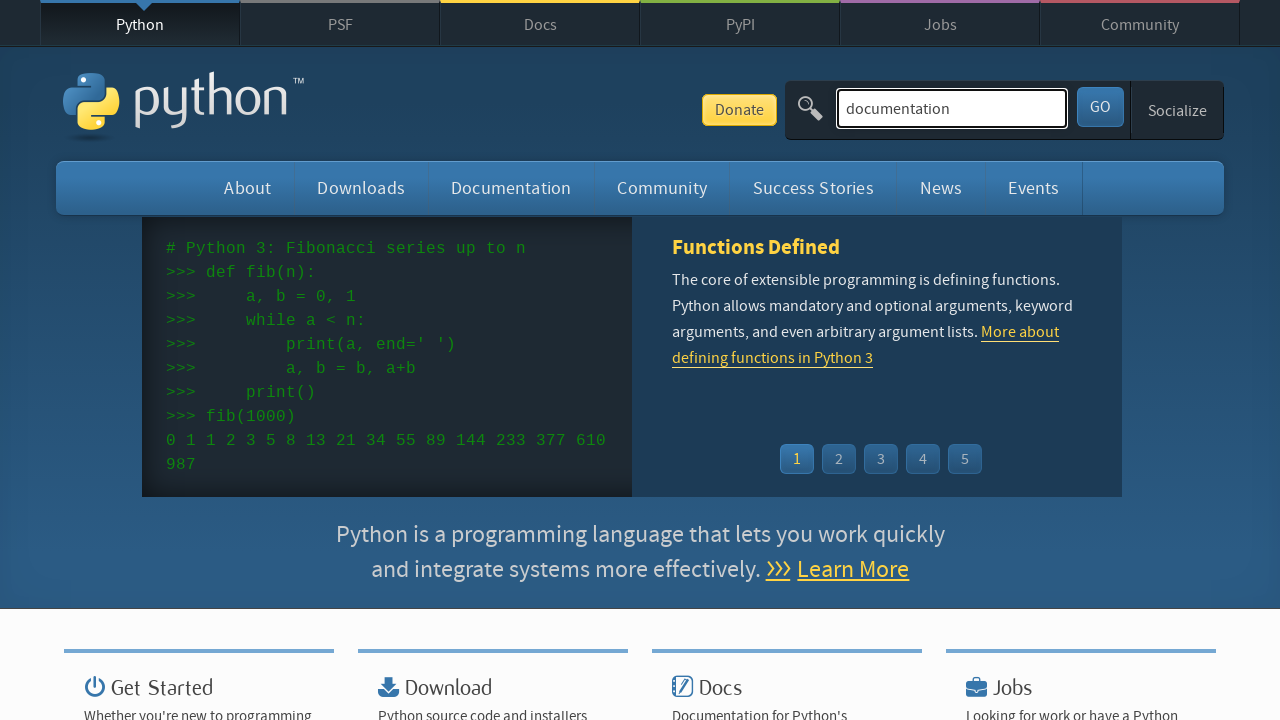

Pressed Enter to submit search query on input[name='q']
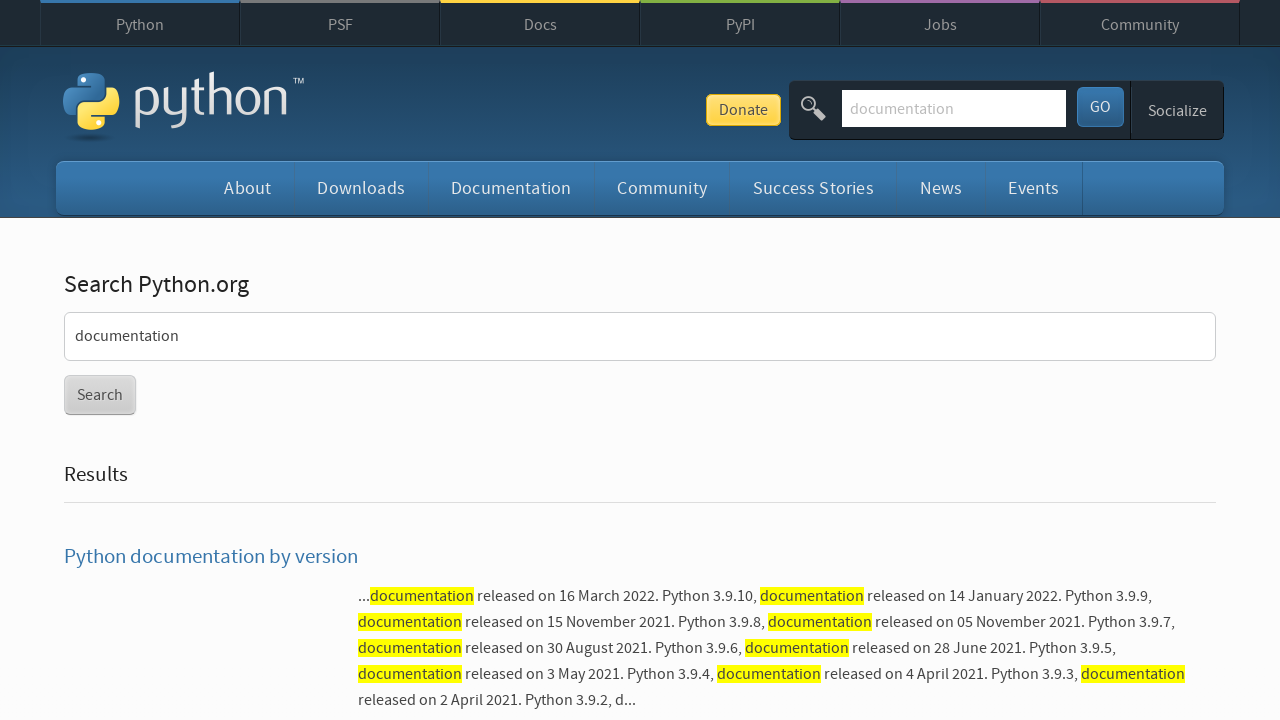

Waited for network idle after search submission
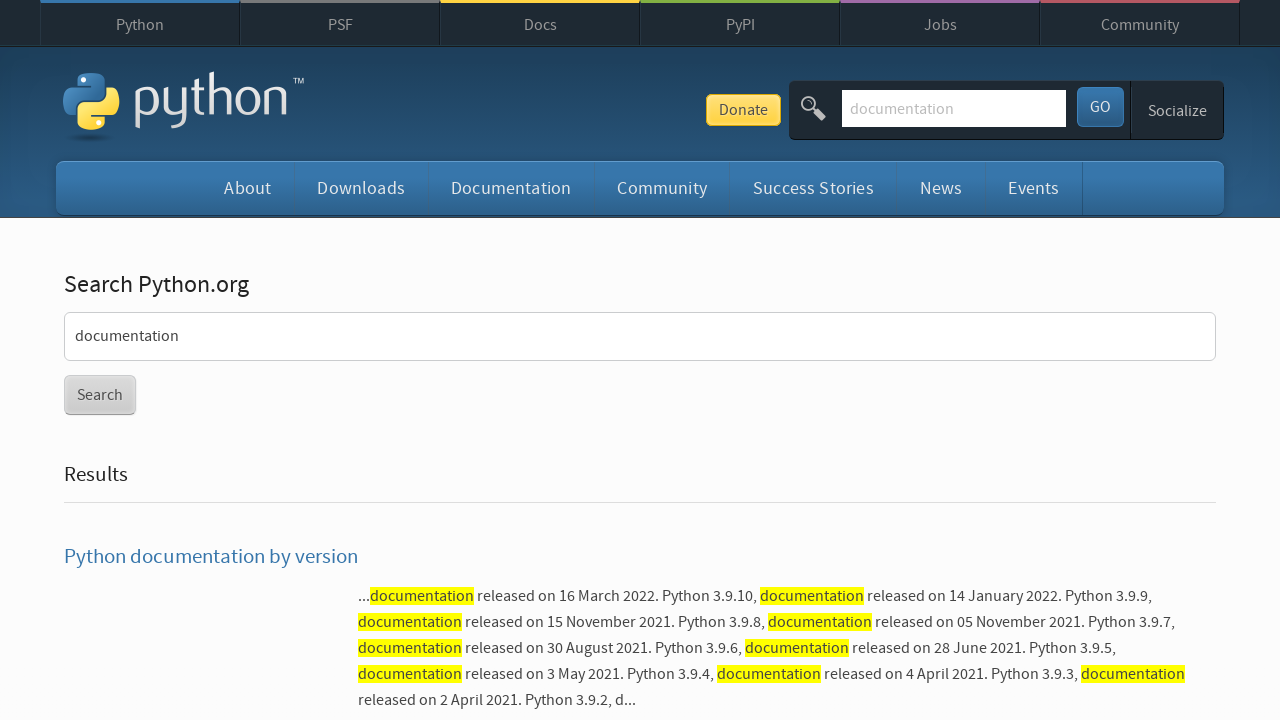

Verified search results were found (no 'No results found' message)
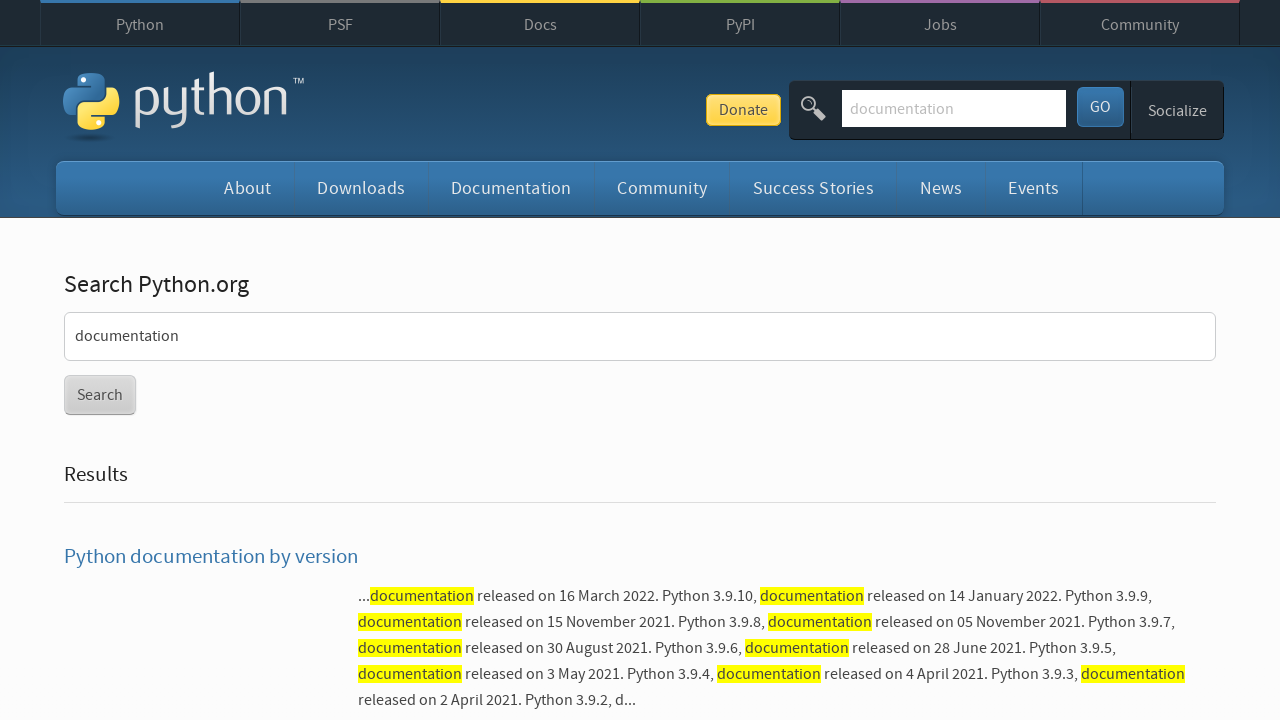

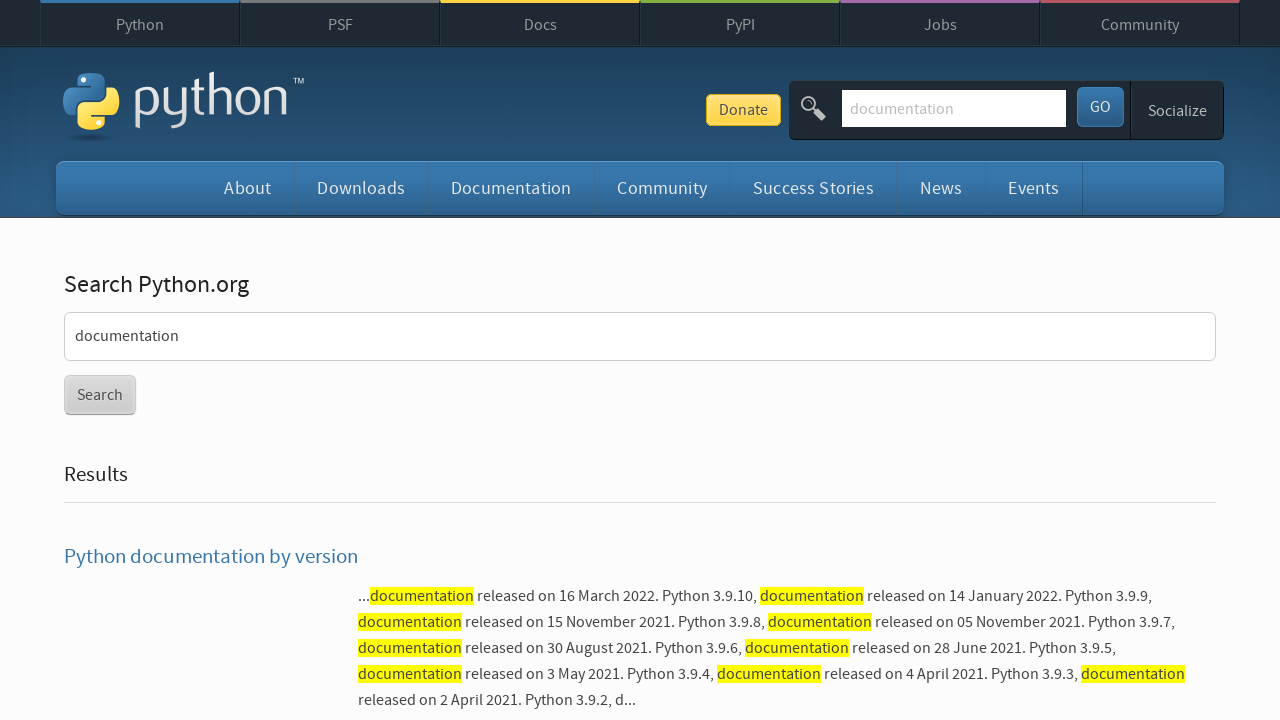